Tests alert handling by entering a name, triggering alert and confirm dialogs, and accepting/dismissing them

Starting URL: https://www.rahulshettyacademy.com/AutomationPractice/

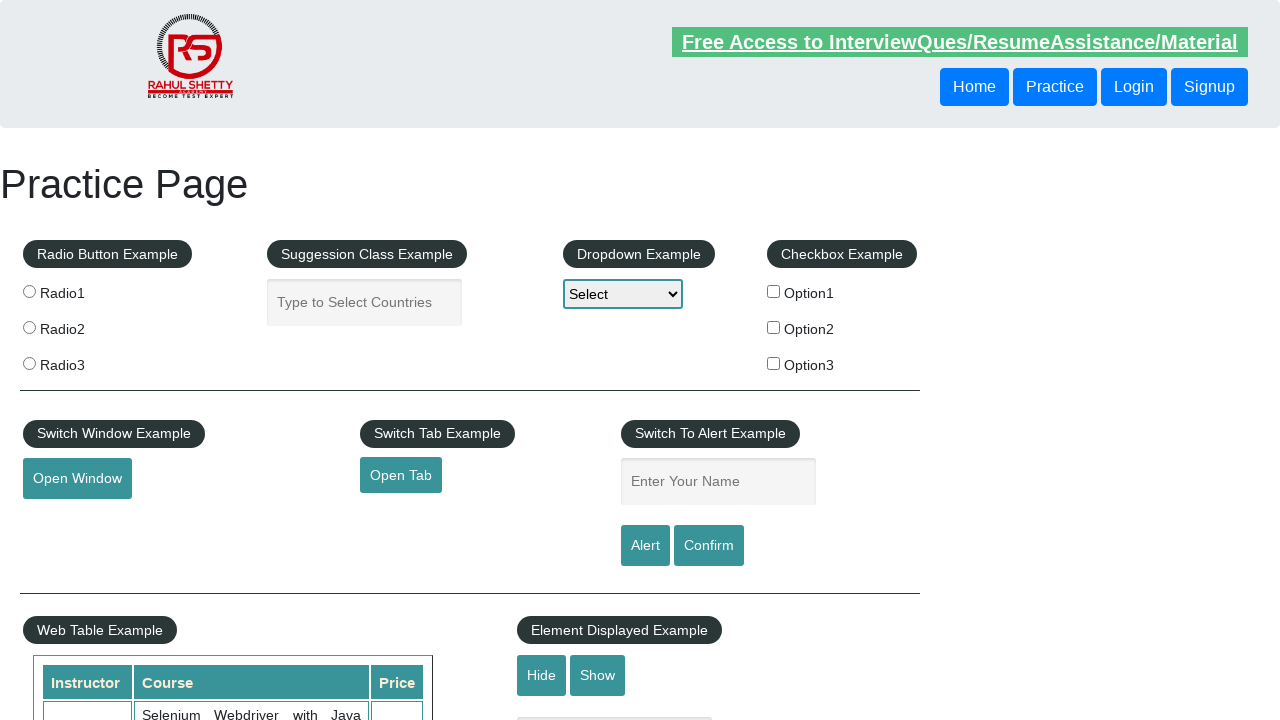

Filled name field with 'Karen' on #name
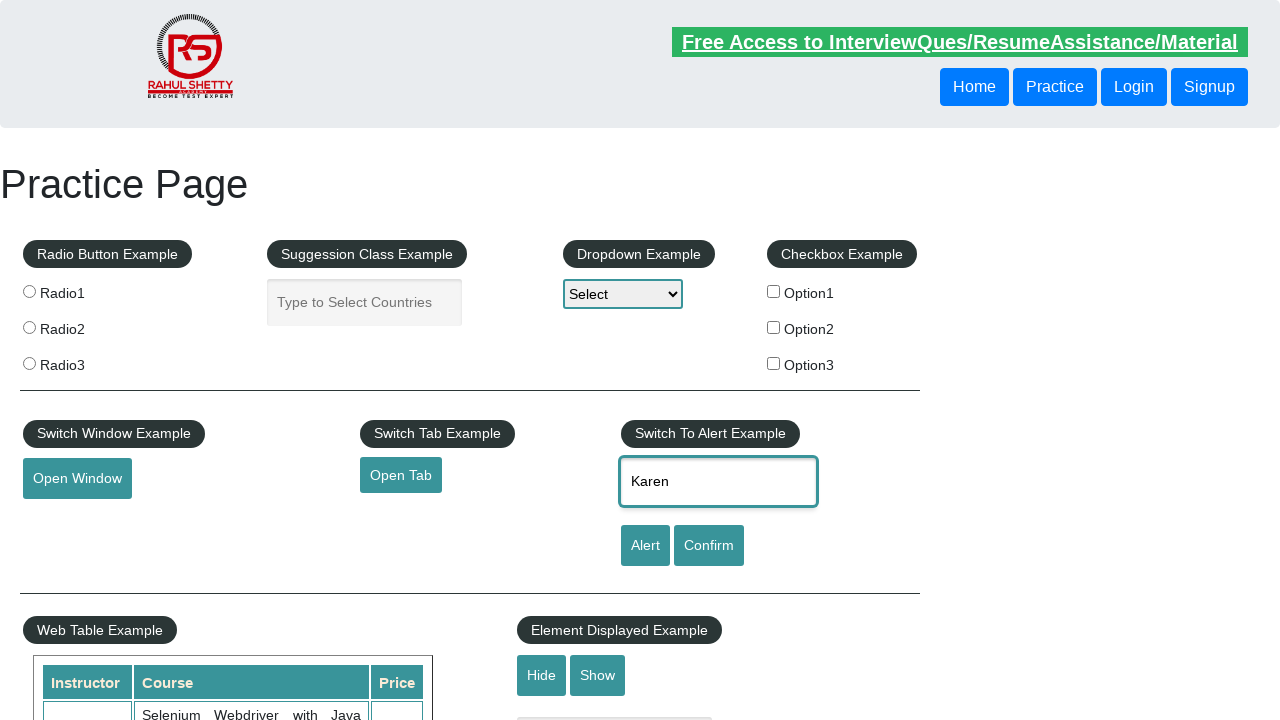

Set up dialog handler to accept alert
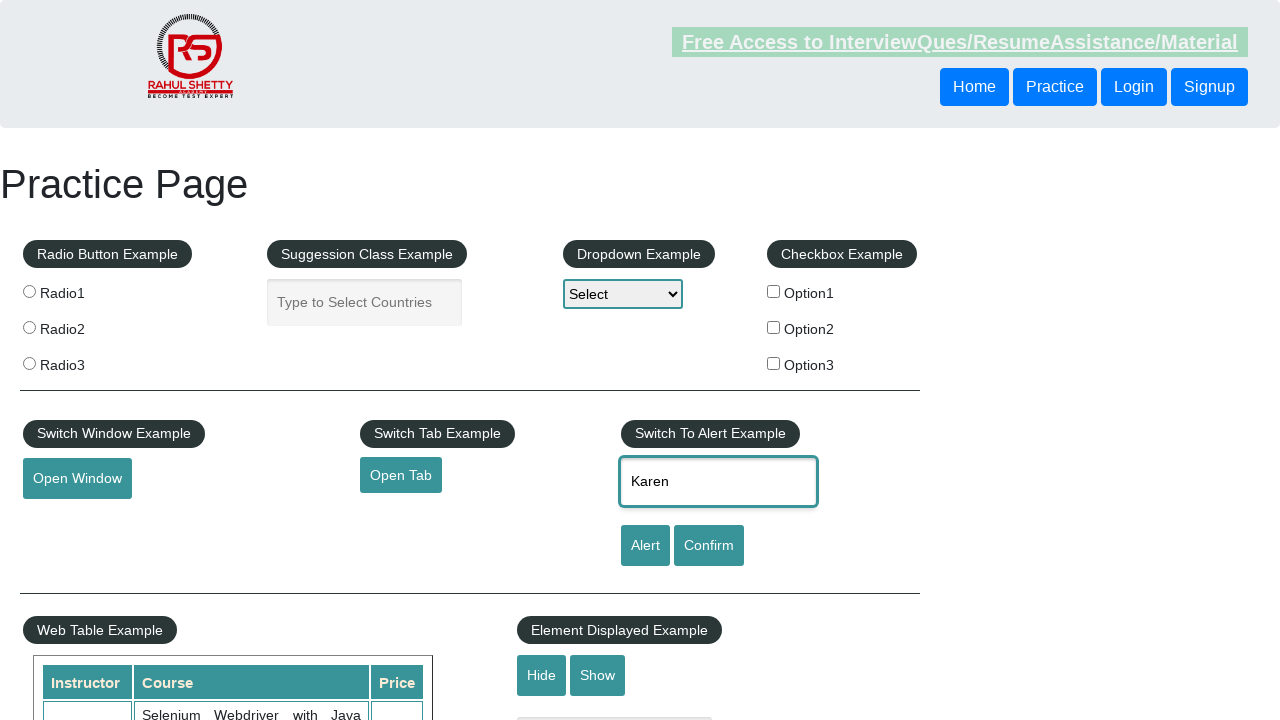

Clicked alert button and accepted alert dialog at (645, 546) on #alertbtn
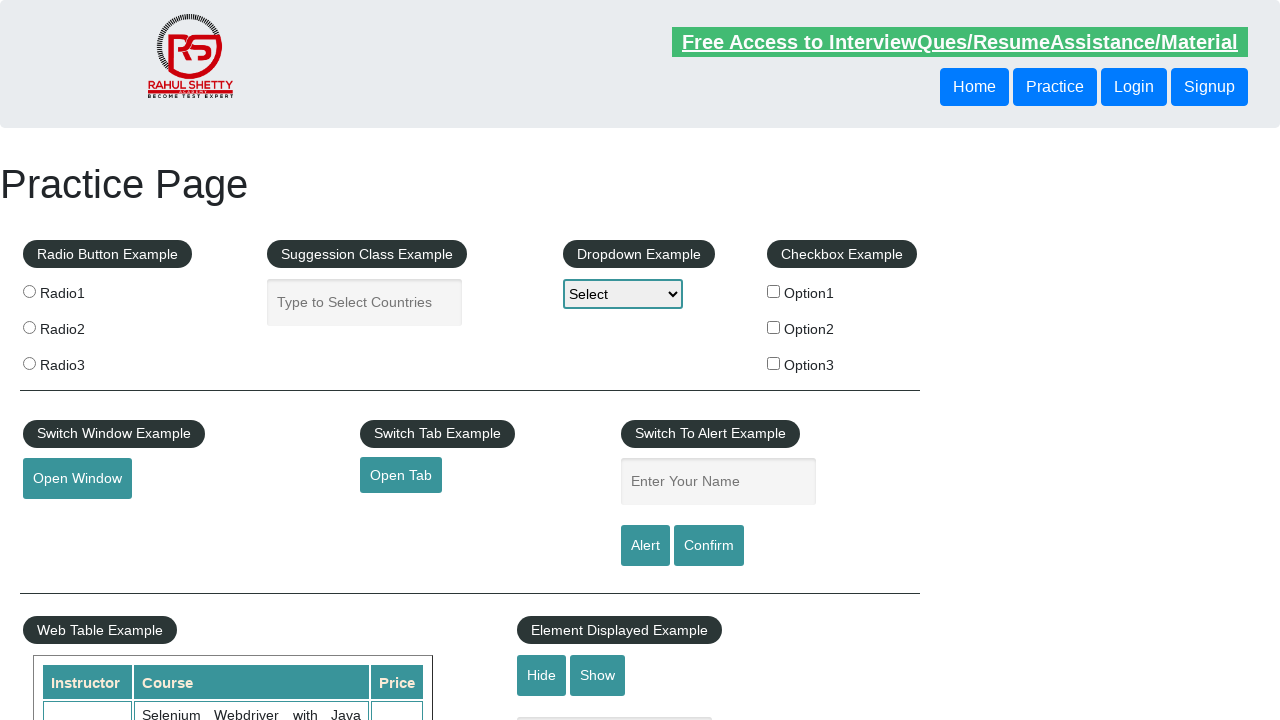

Filled name field with 'Karen' again on #name
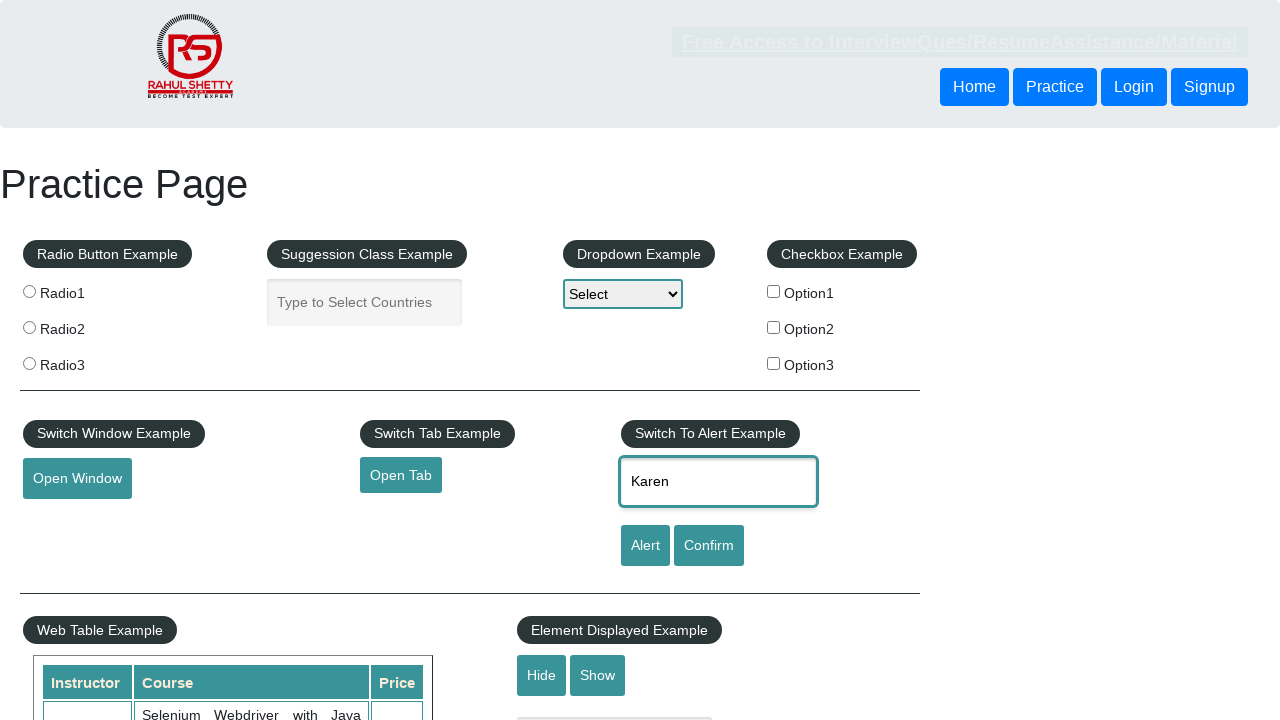

Set up dialog handler to dismiss confirm dialog
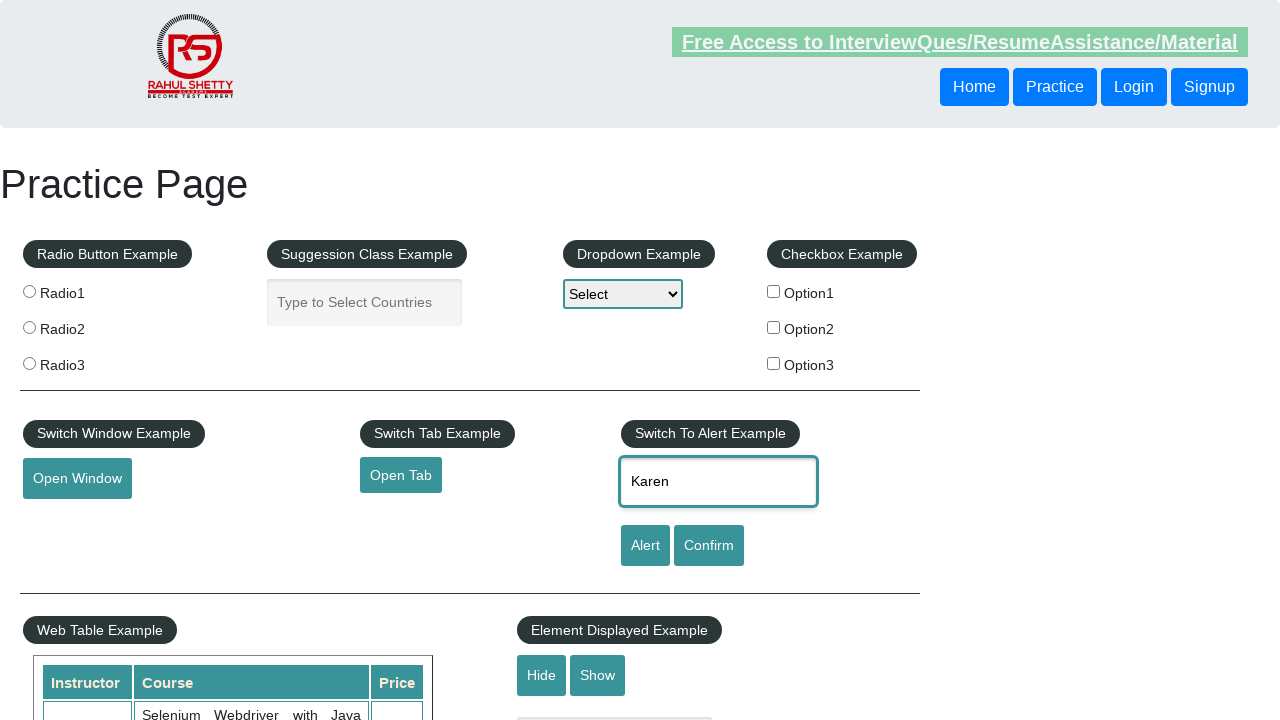

Clicked confirm button and dismissed confirm dialog at (709, 546) on #confirmbtn
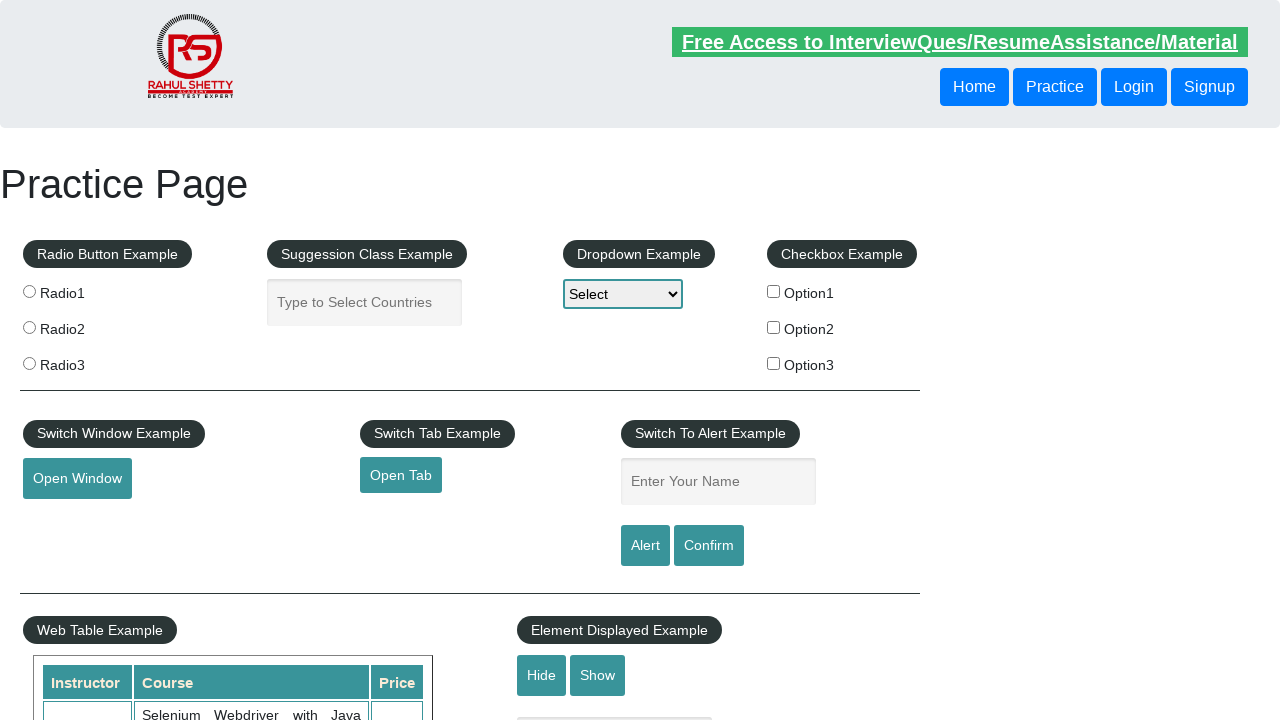

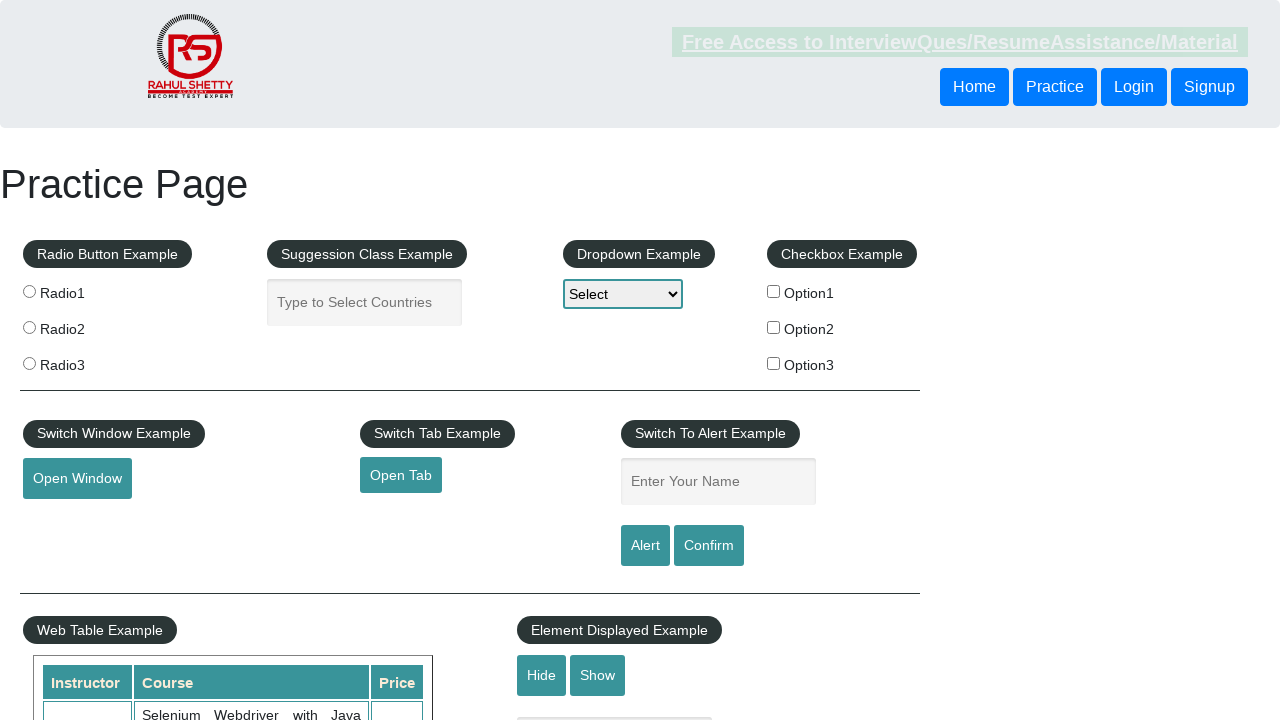